Tests keyboard navigation on the CV page by pressing Tab multiple times and verifying focus is visible

Starting URL: https://san-aoun.github.io/personal-site-monorepo/#/cv

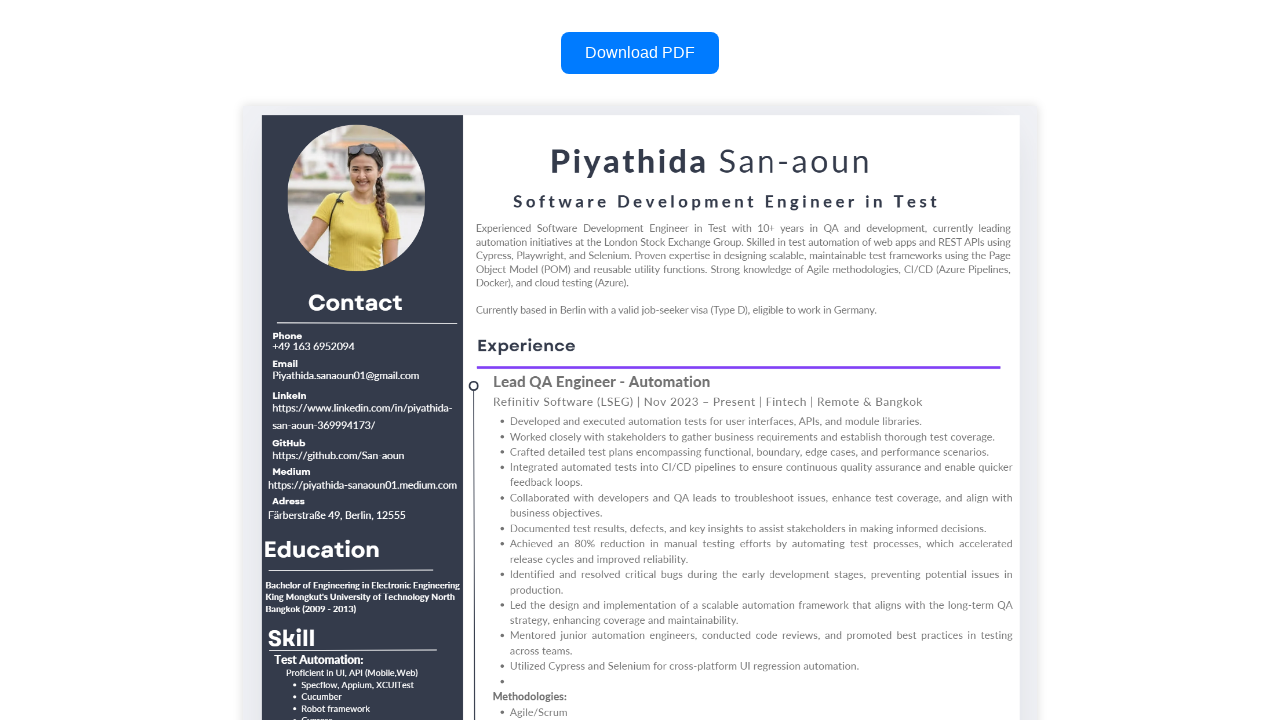

Waited for page to load (domcontentloaded)
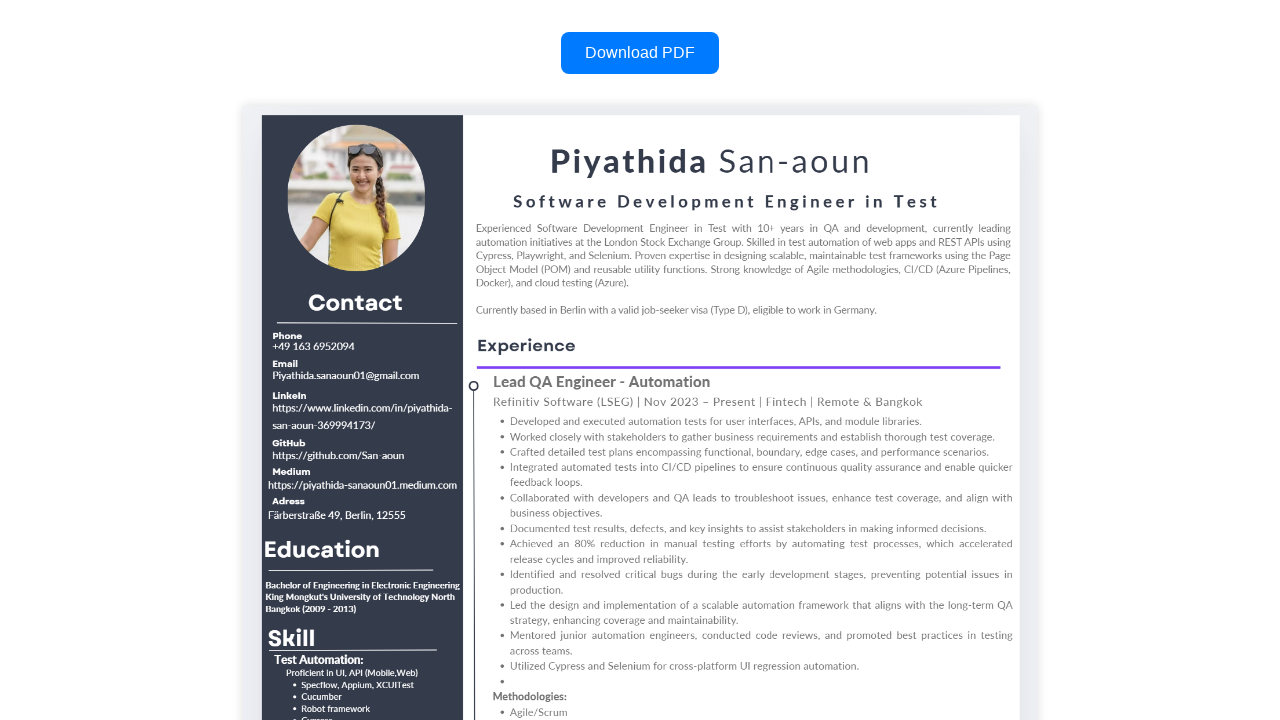

Pressed Tab to move focus to first focusable element
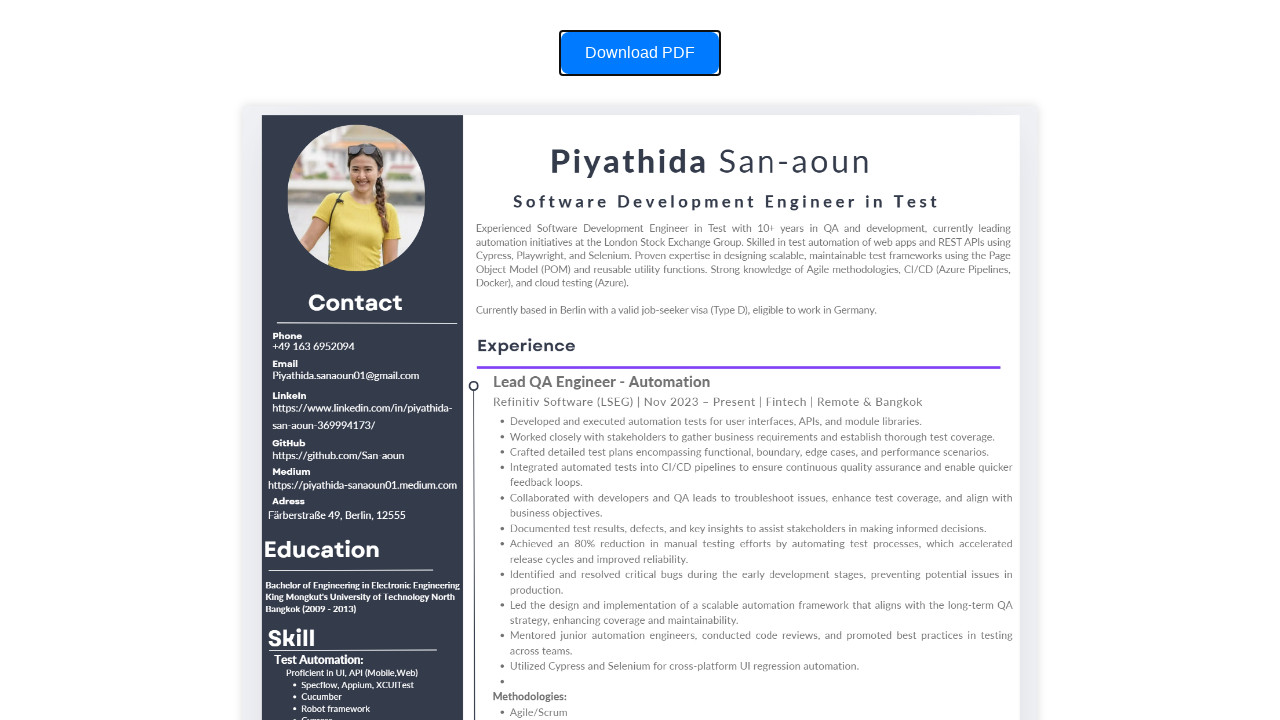

Located focused element on the page
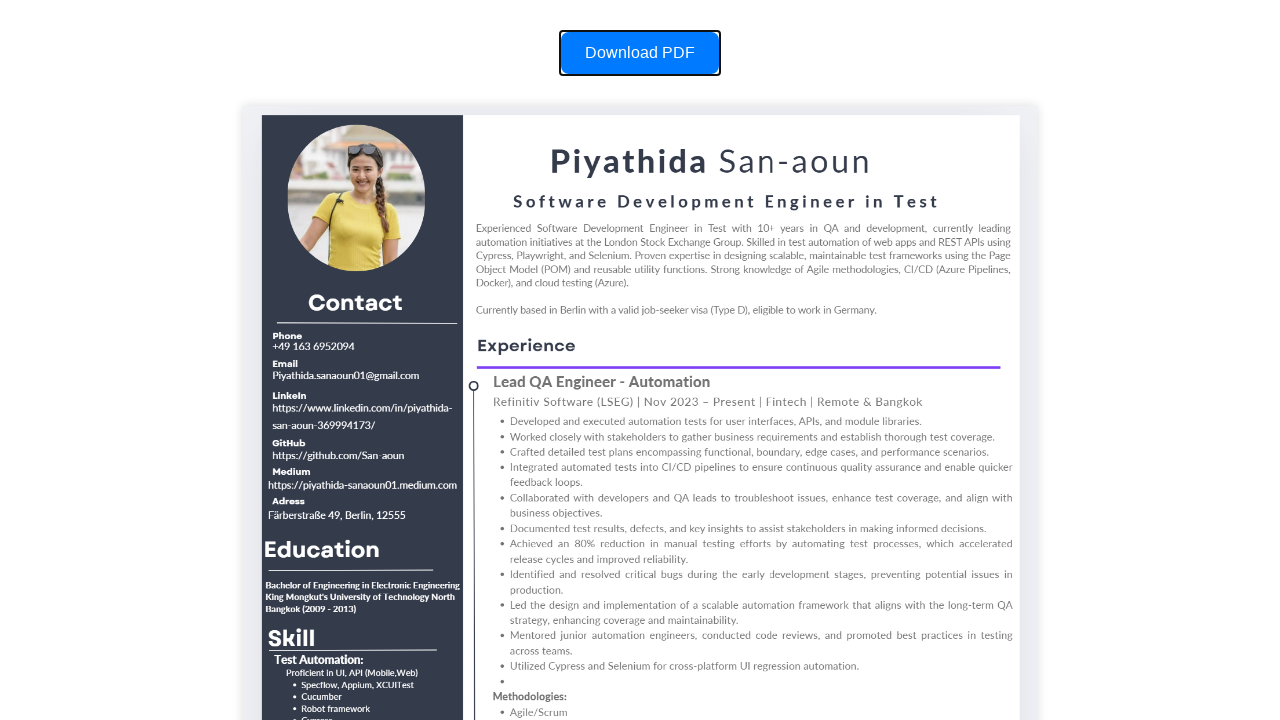

Verified that focused element is visible
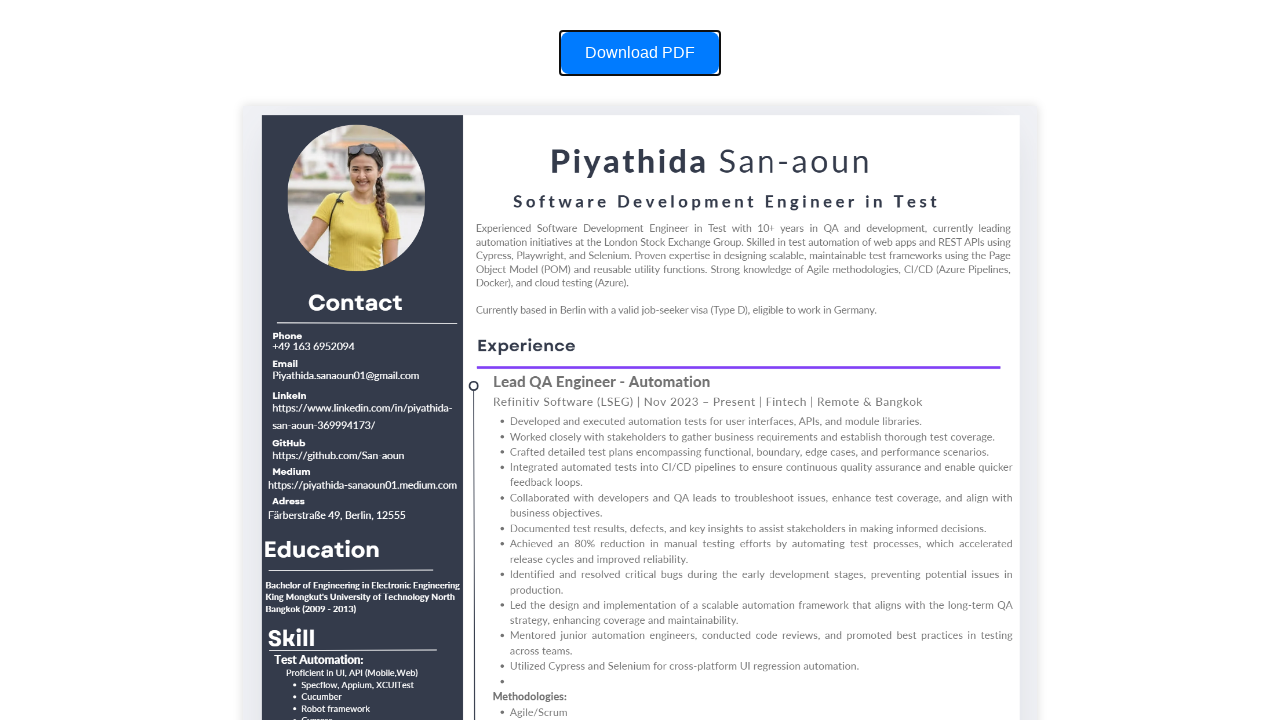

Pressed Tab to navigate to next focusable element (iteration 1)
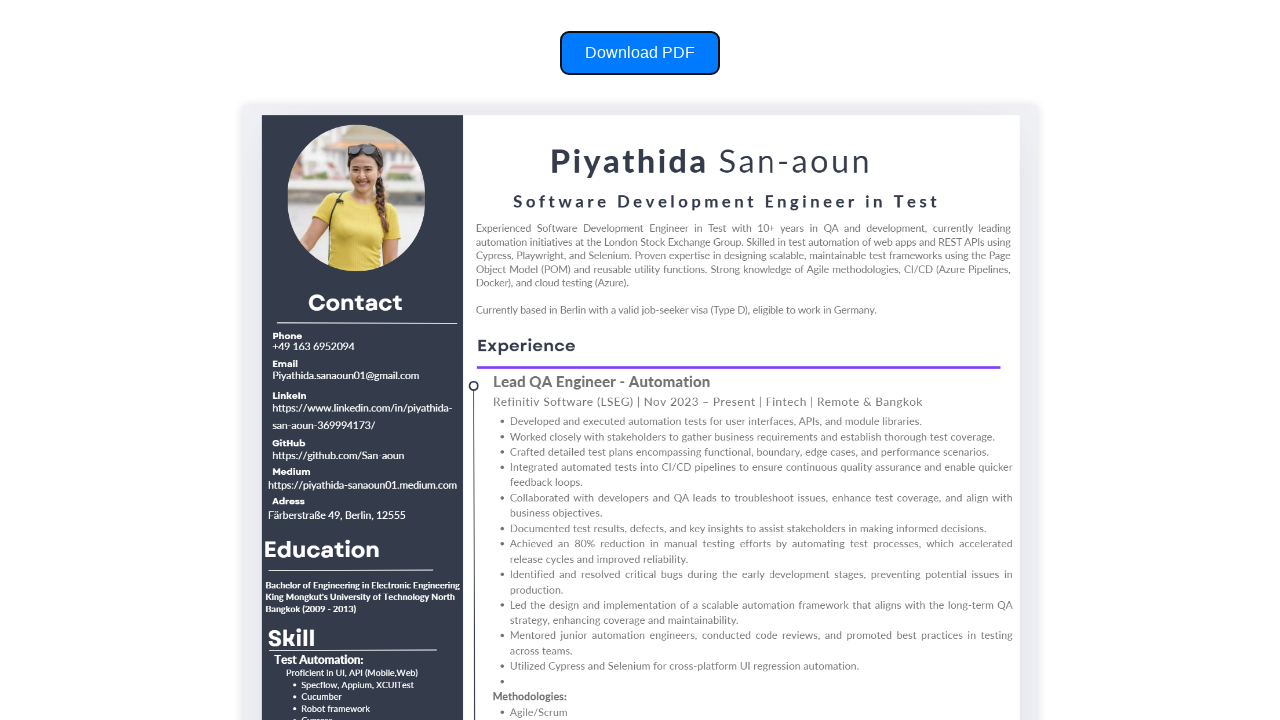

Pressed Tab to navigate to next focusable element (iteration 2)
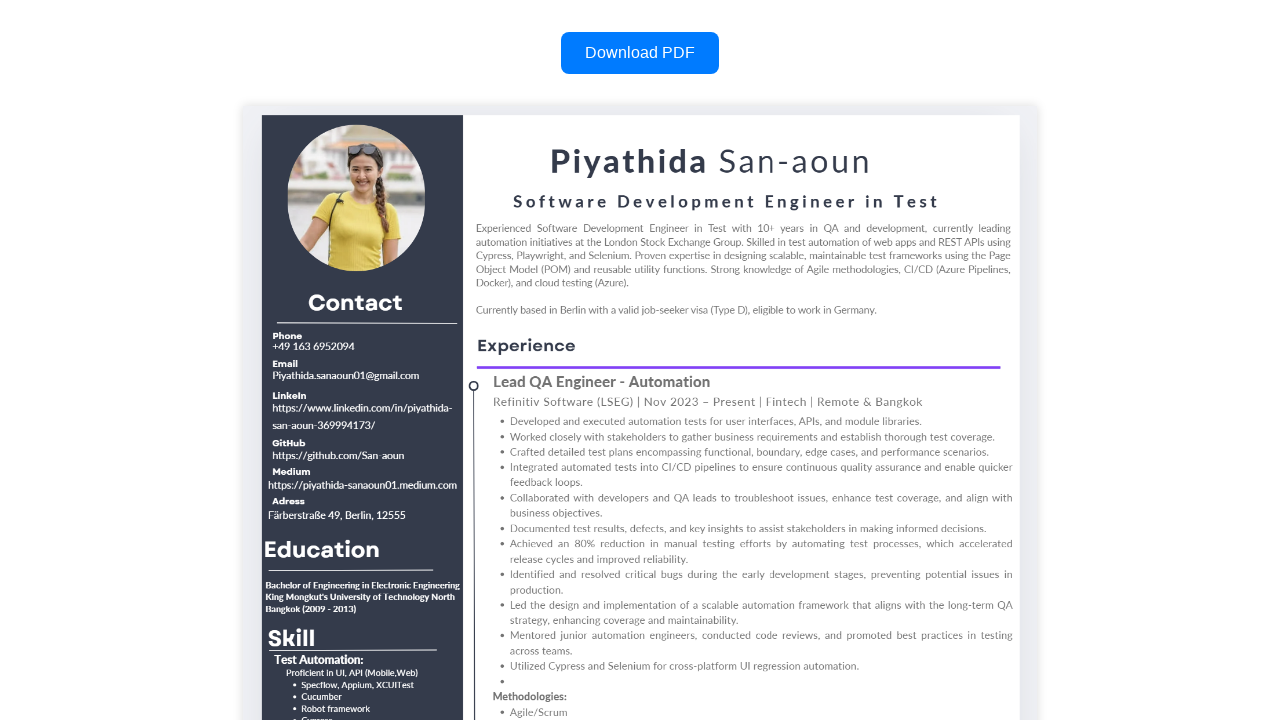

Pressed Tab to navigate to next focusable element (iteration 3)
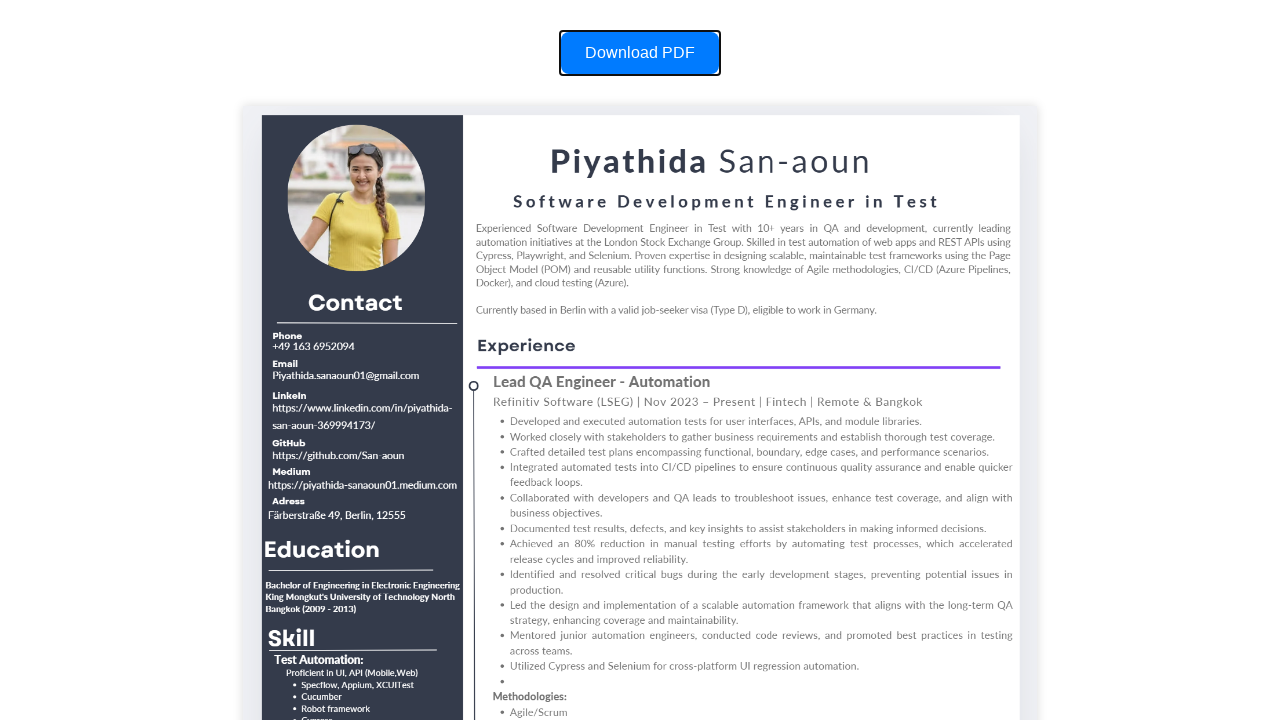

Pressed Tab to navigate to next focusable element (iteration 4)
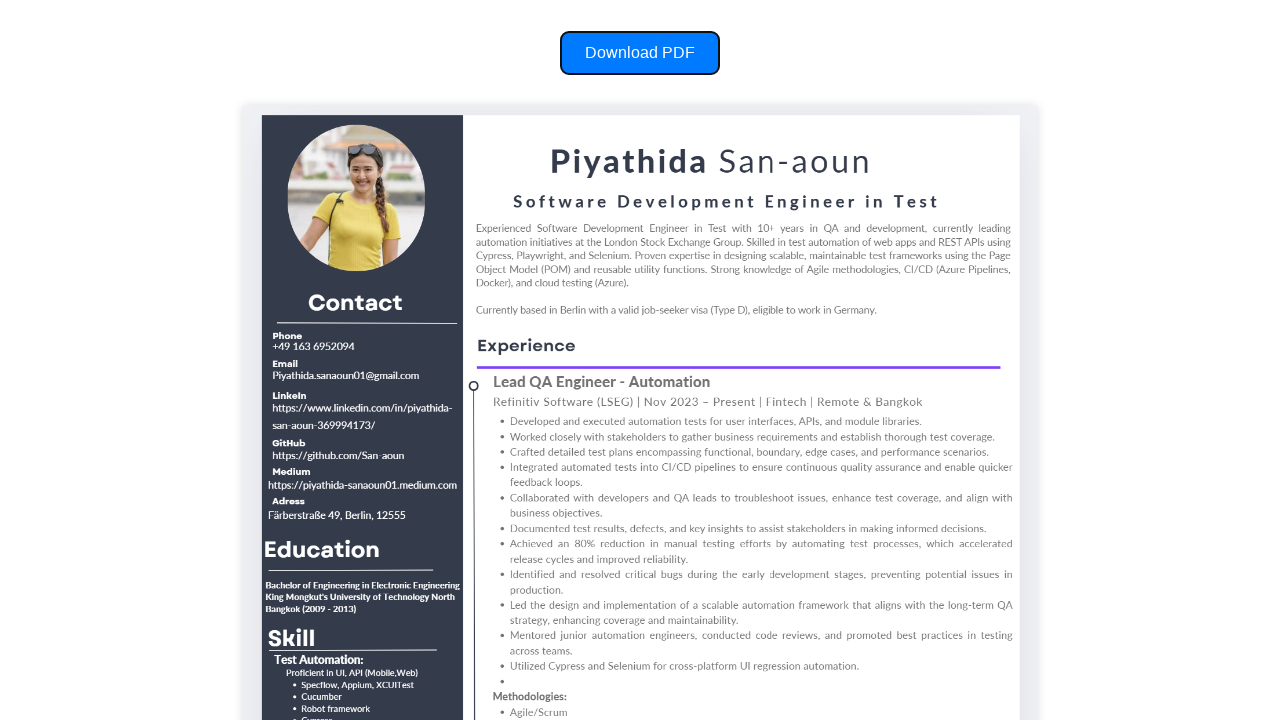

Pressed Tab to navigate to next focusable element (iteration 5)
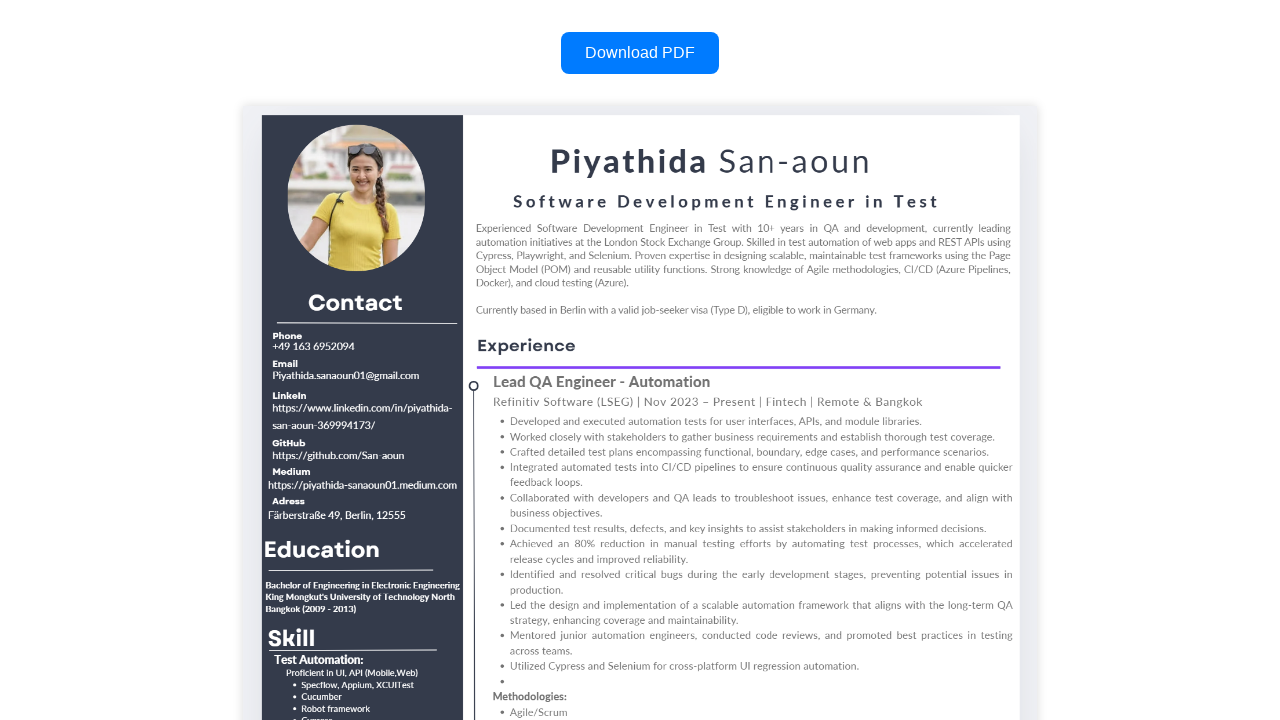

Pressed Tab to navigate to next focusable element (iteration 6)
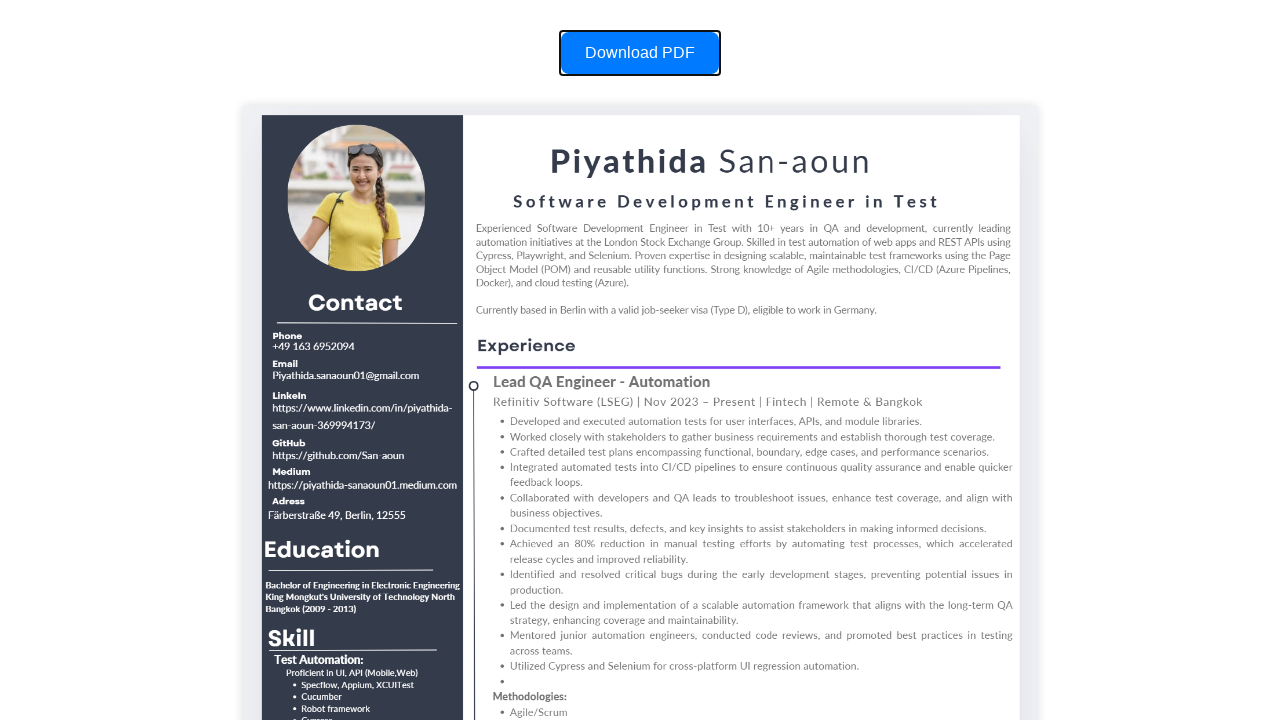

Pressed Tab to navigate to next focusable element (iteration 7)
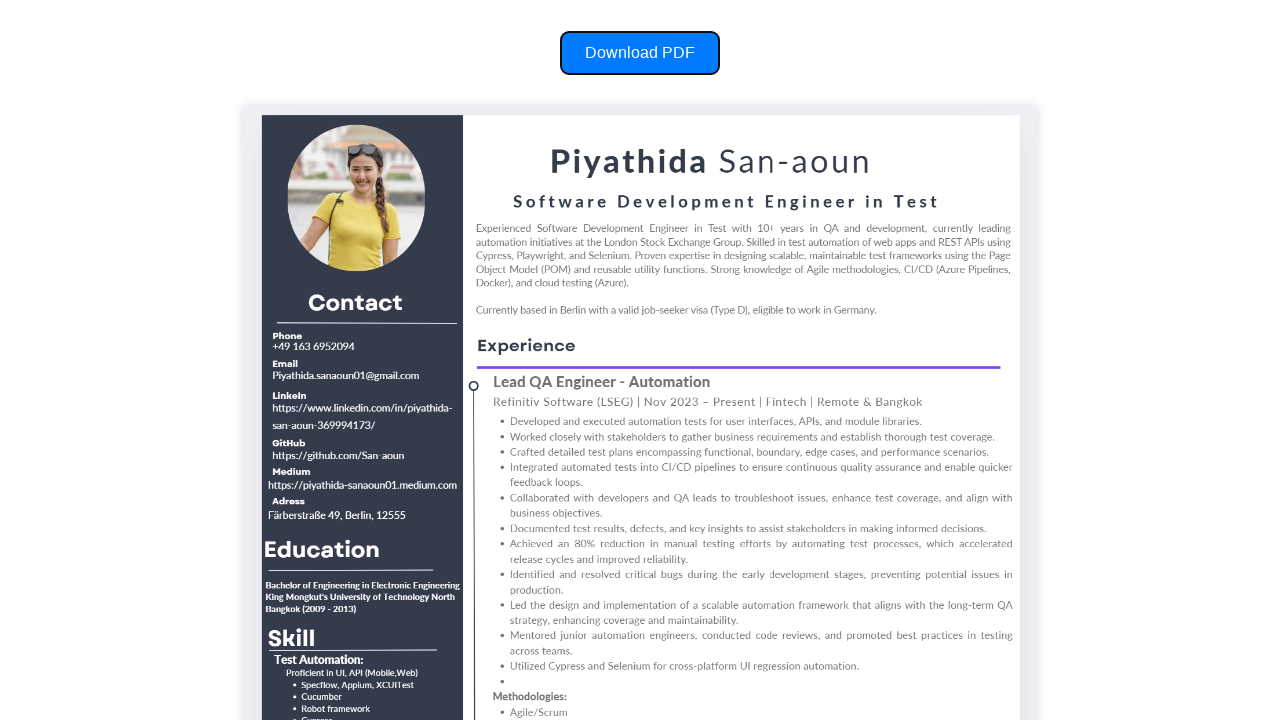

Pressed Tab to navigate to next focusable element (iteration 8)
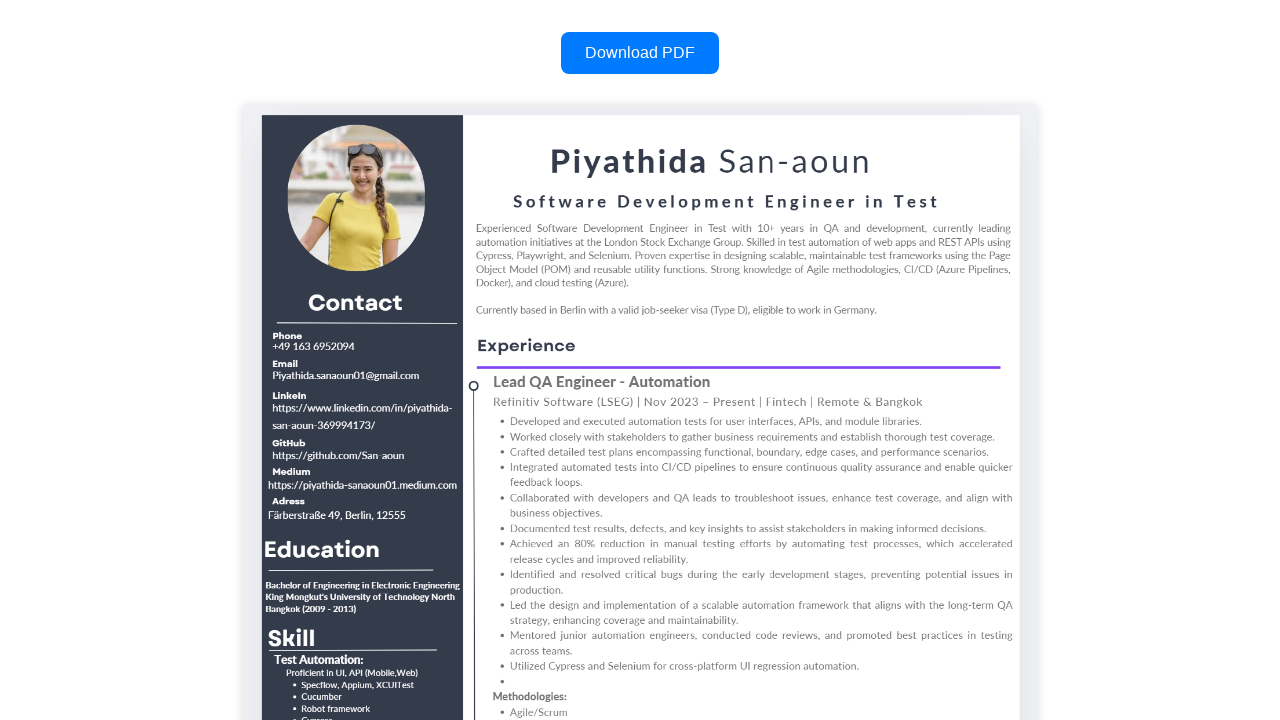

Pressed Tab to navigate to next focusable element (iteration 9)
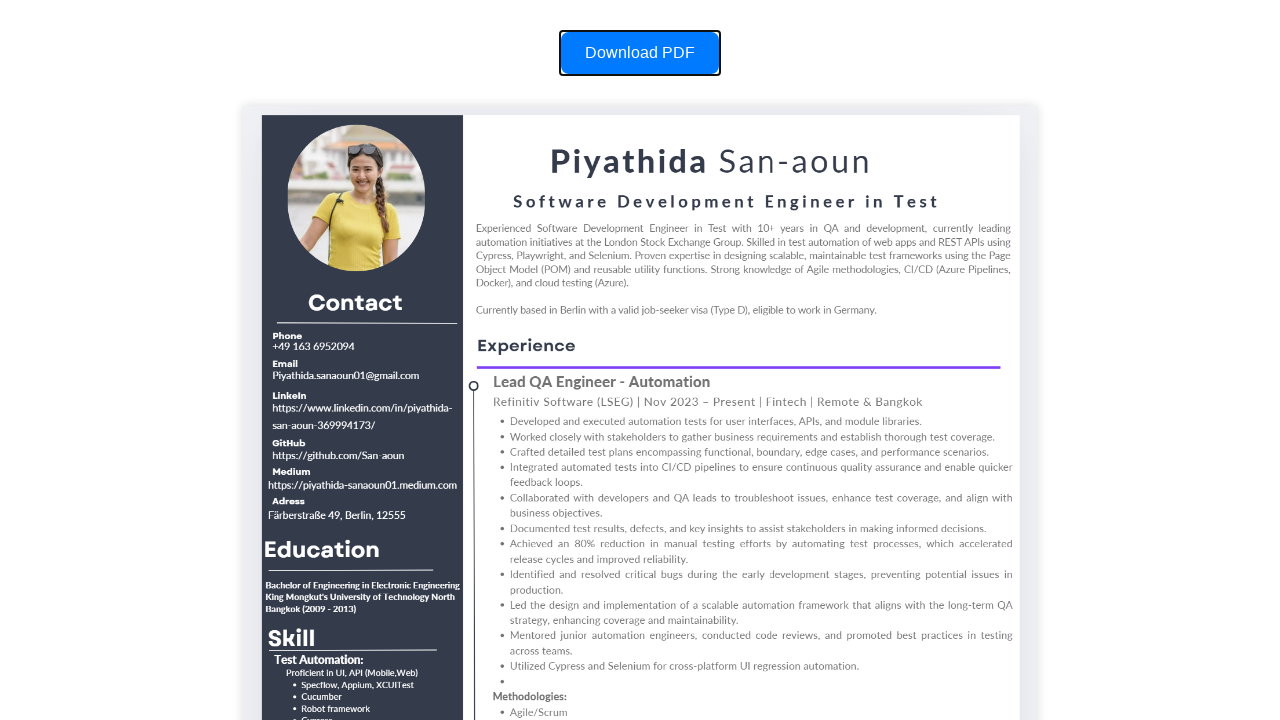

Pressed Tab to navigate to next focusable element (iteration 10)
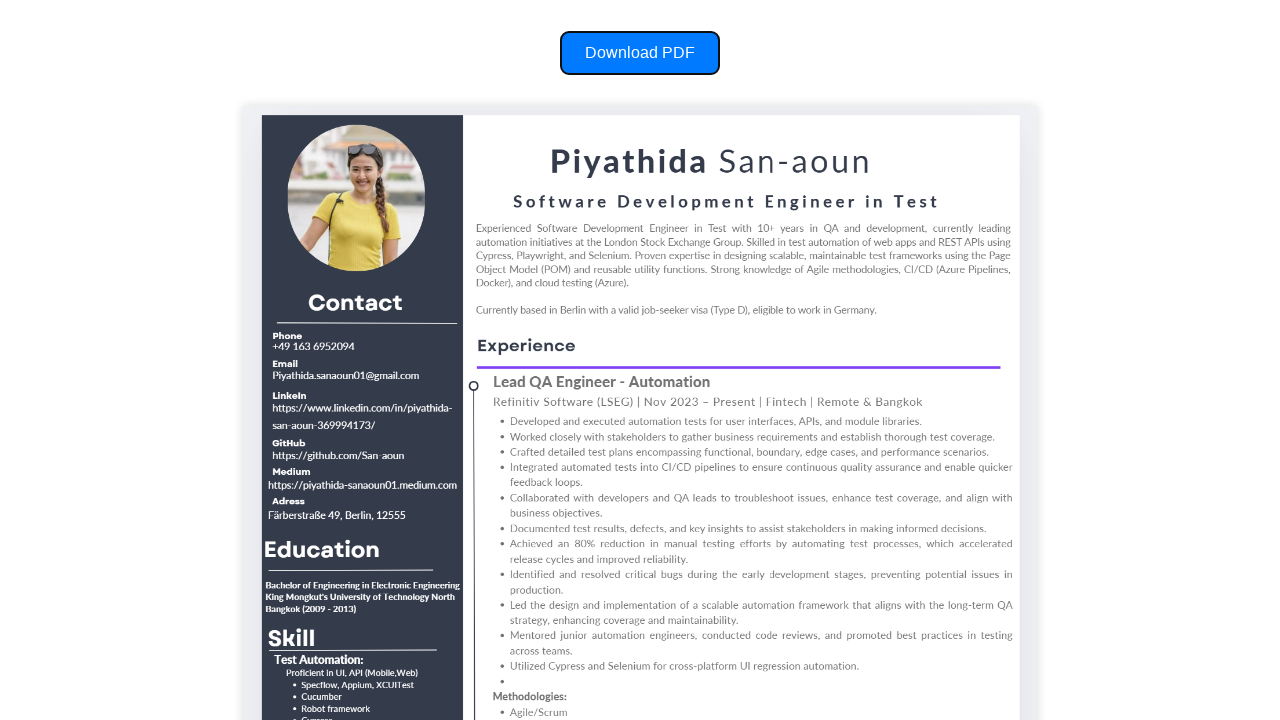

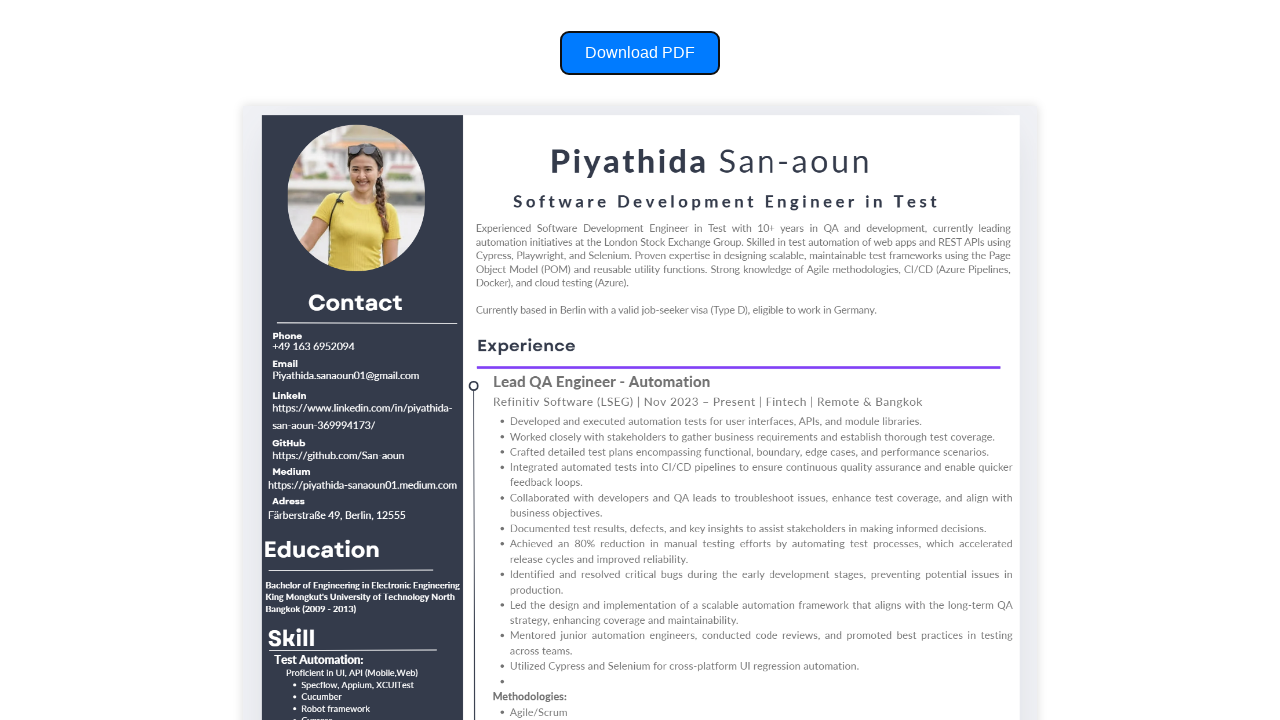